Tests that submitting the login form with both username and password fields empty shows the error message "Epic sadface: Username is required"

Starting URL: https://www.saucedemo.com/

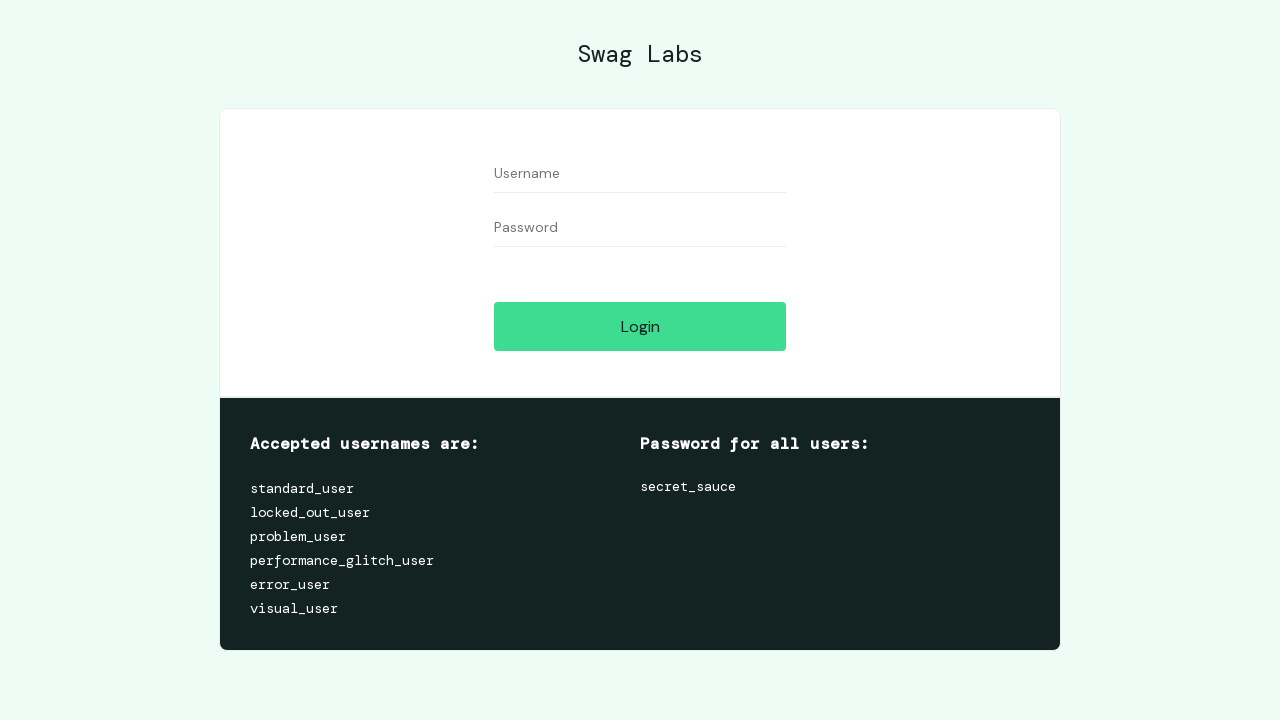

Cleared username field on #user-name
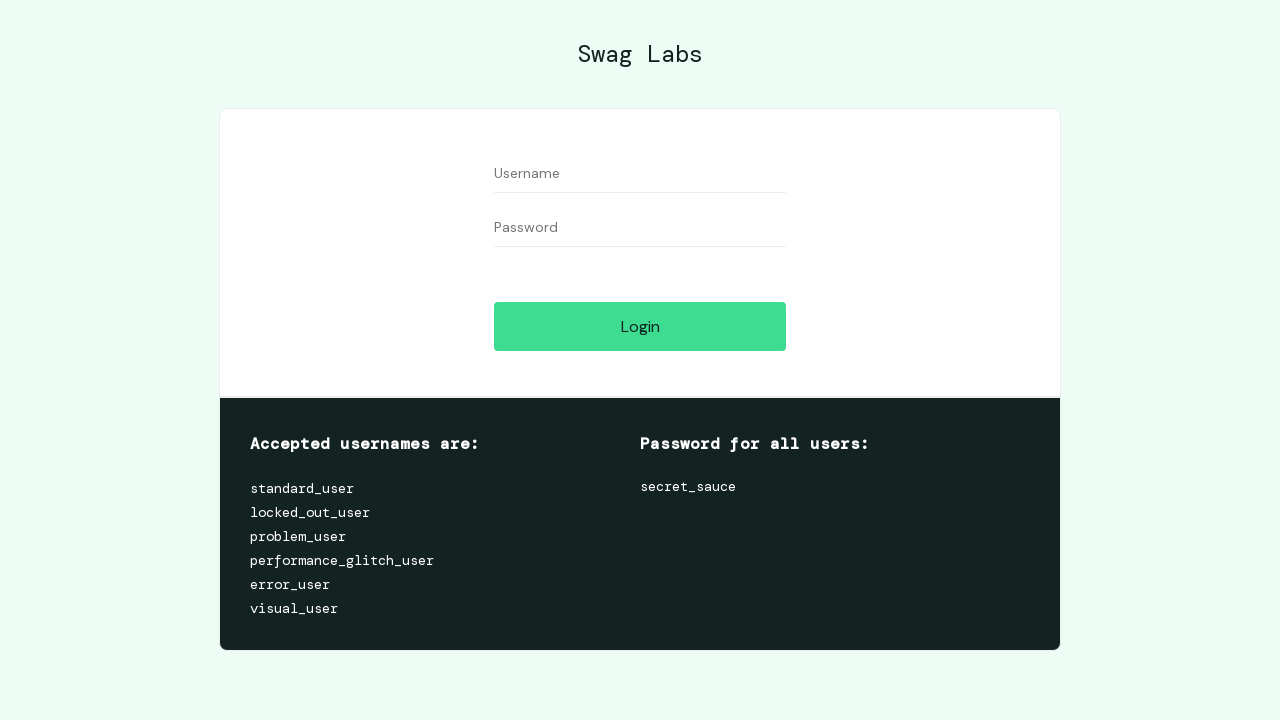

Cleared password field on #password
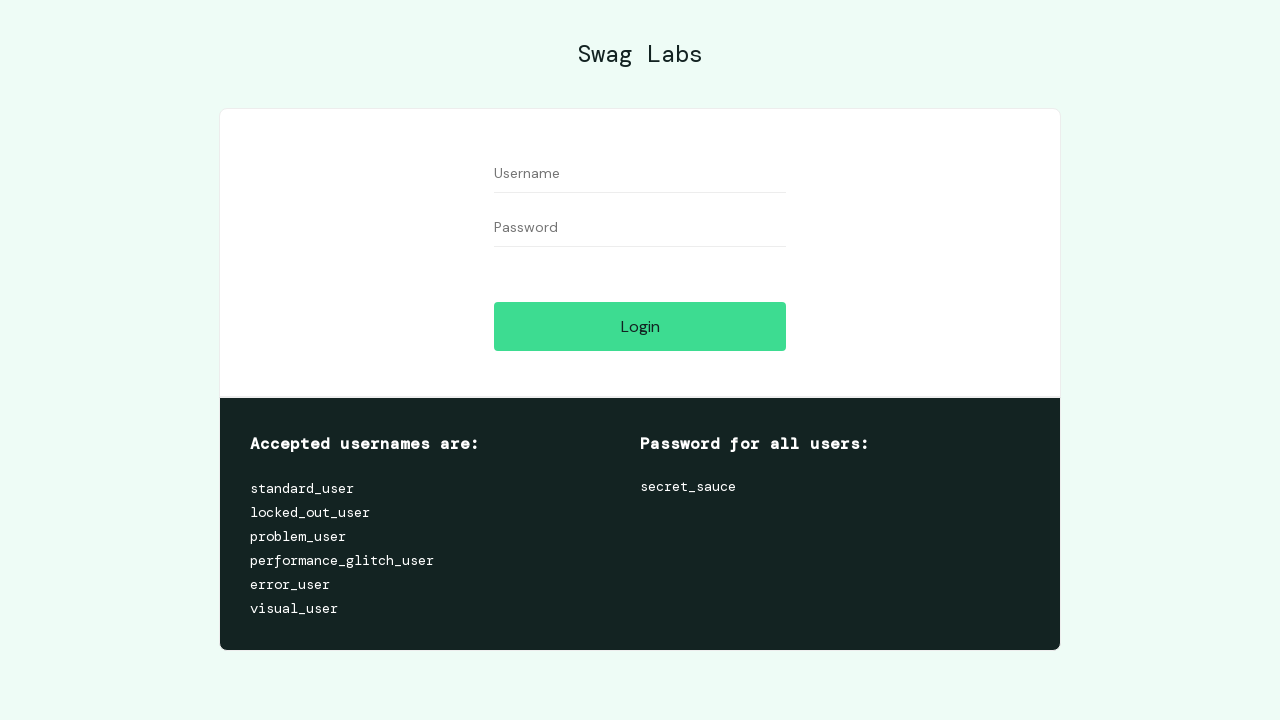

Clicked login button with empty credentials at (640, 326) on #login-button
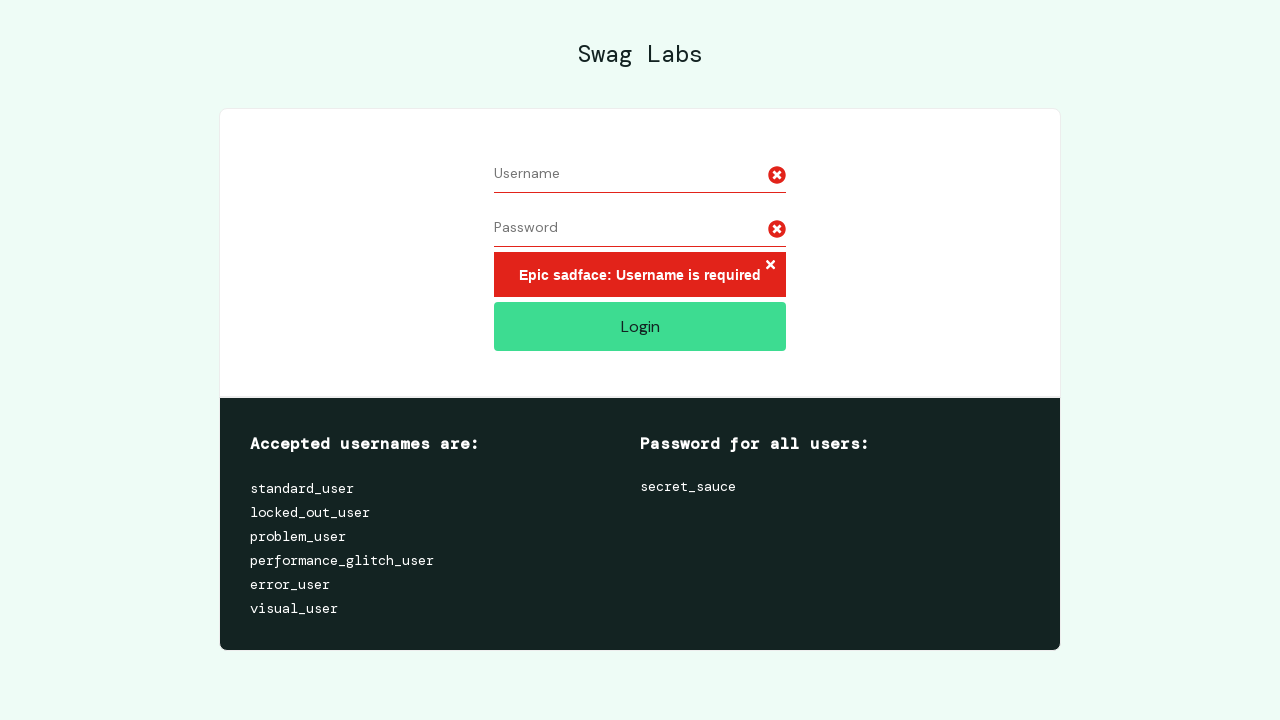

Error message appeared
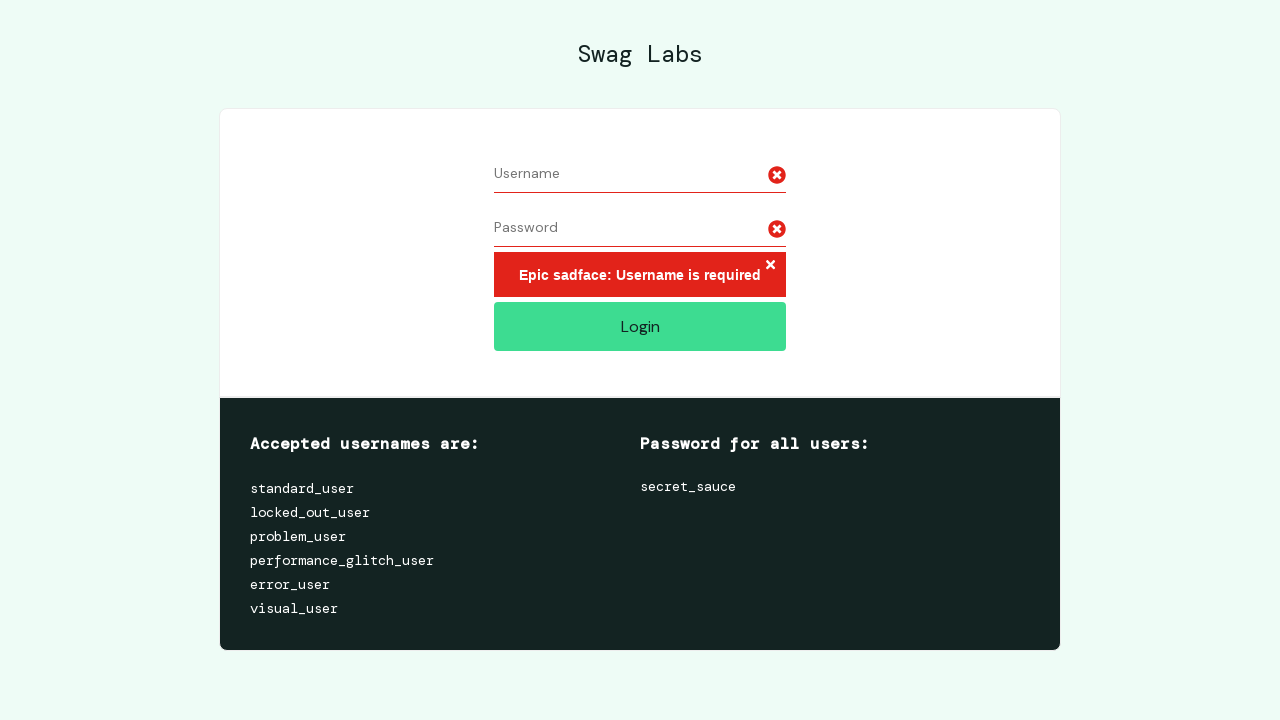

Verified error message text is 'Epic sadface: Username is required'
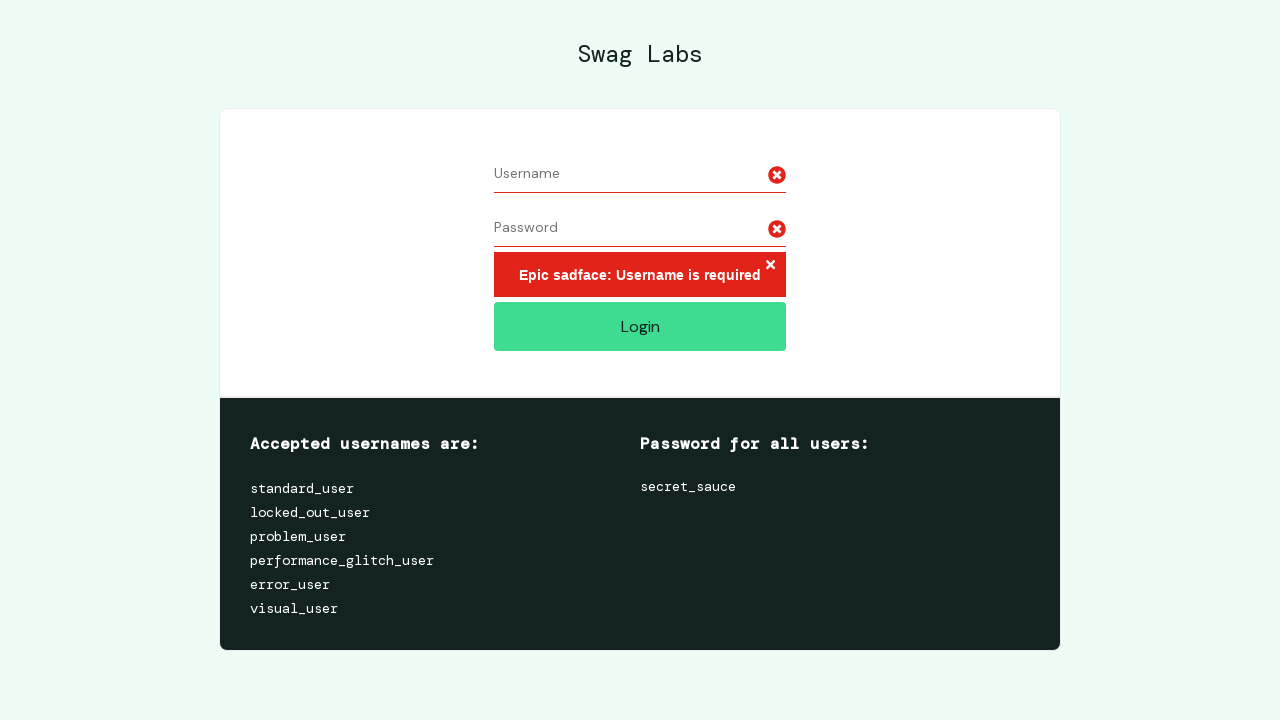

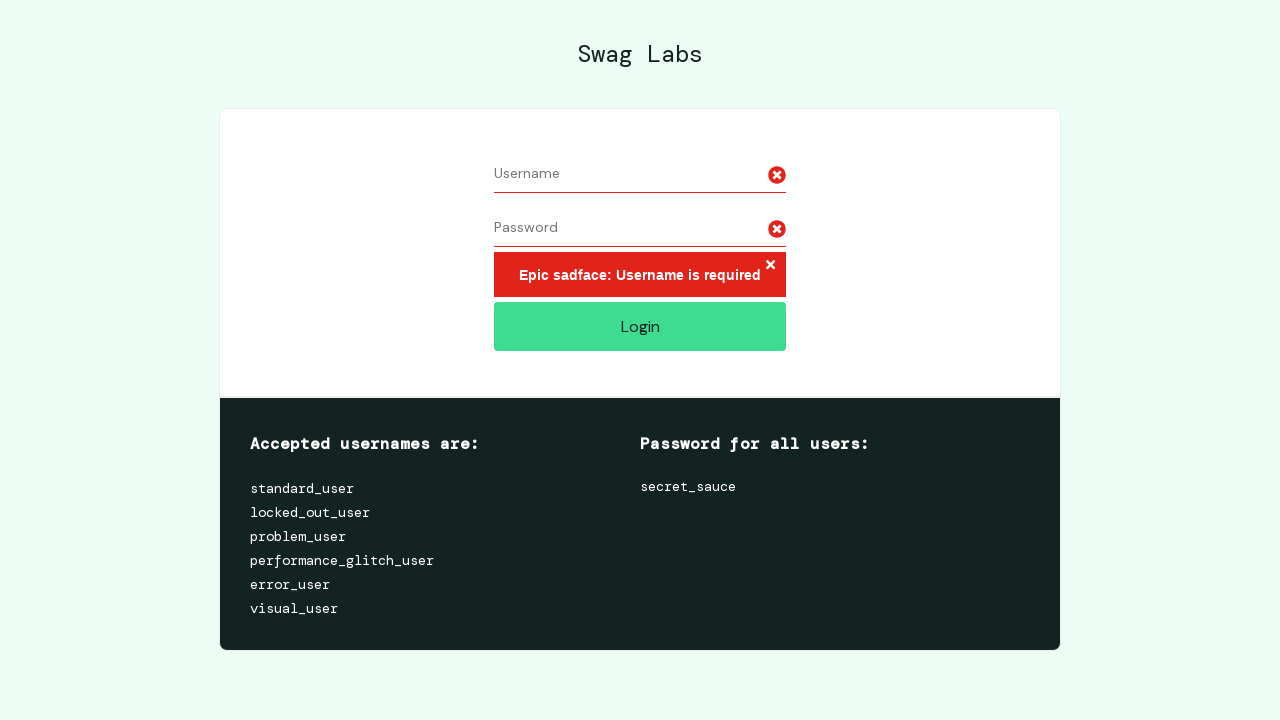